Tests explicit wait functionality by clicking a button and waiting for a text field to appear, then filling it with text

Starting URL: https://www.hyrtutorials.com/p/waits-demo.html

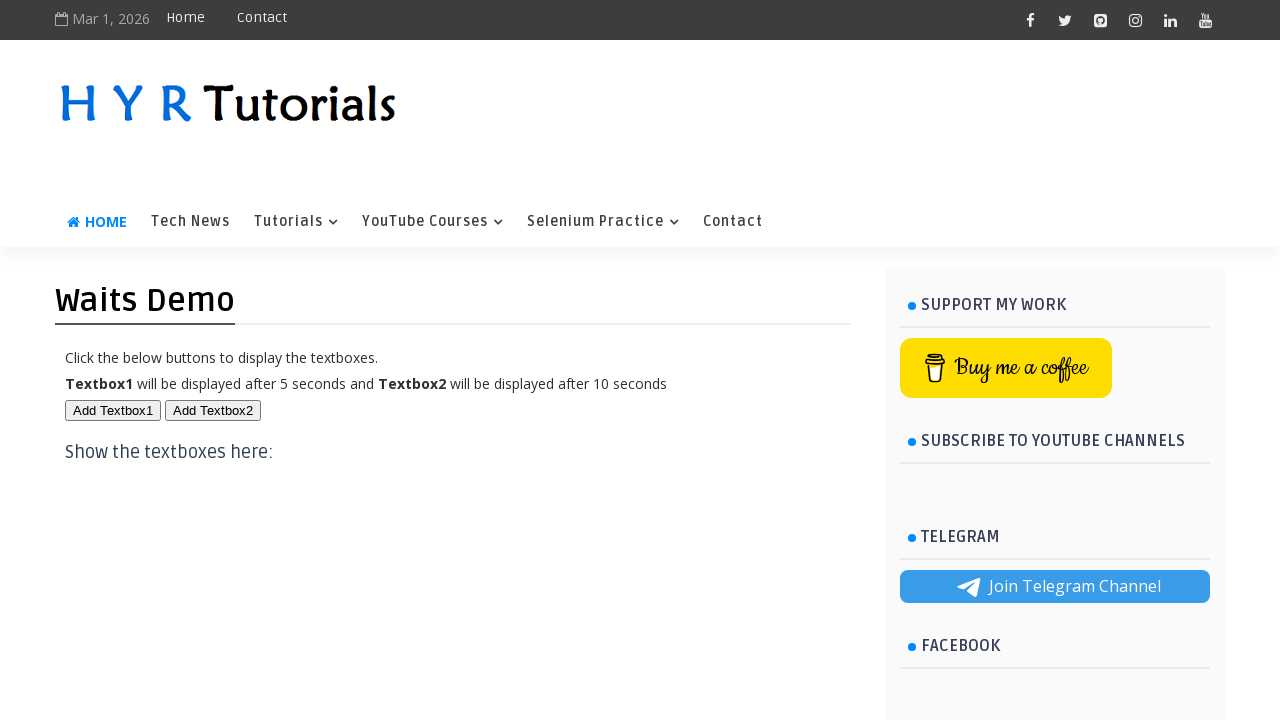

Clicked button to trigger delayed text field appearance at (113, 410) on #btn1
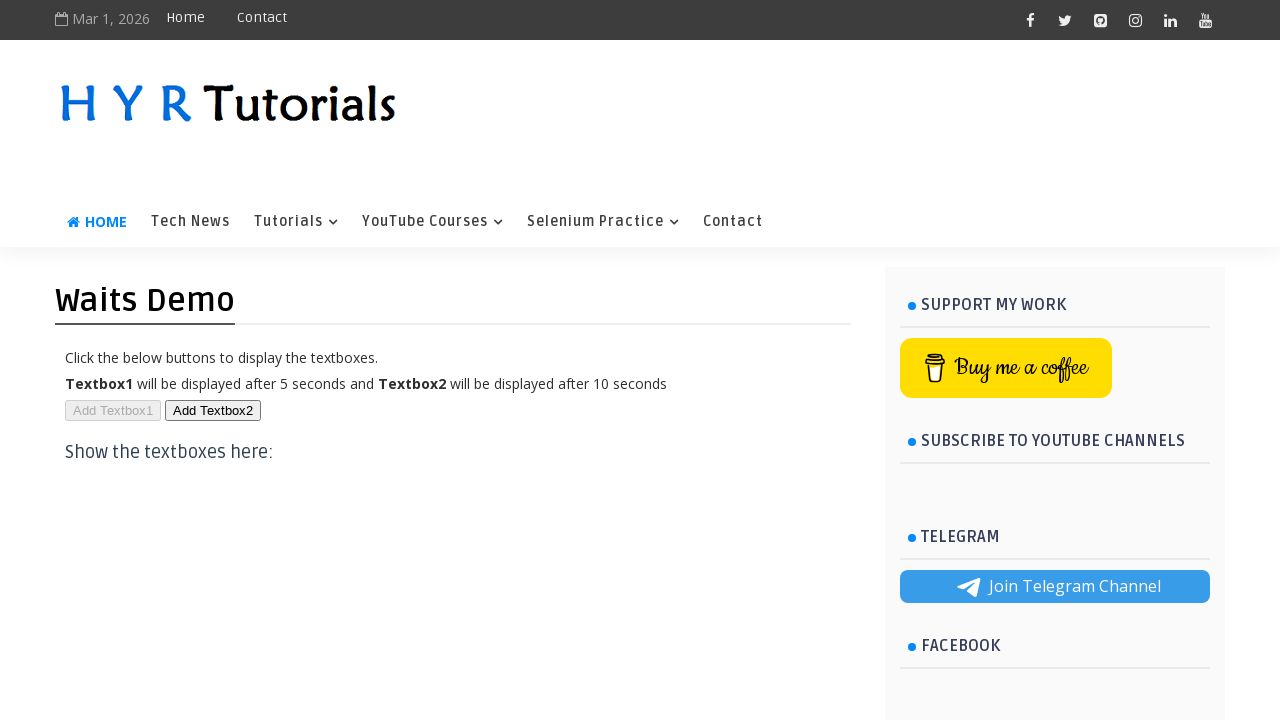

Text field became visible after explicit wait
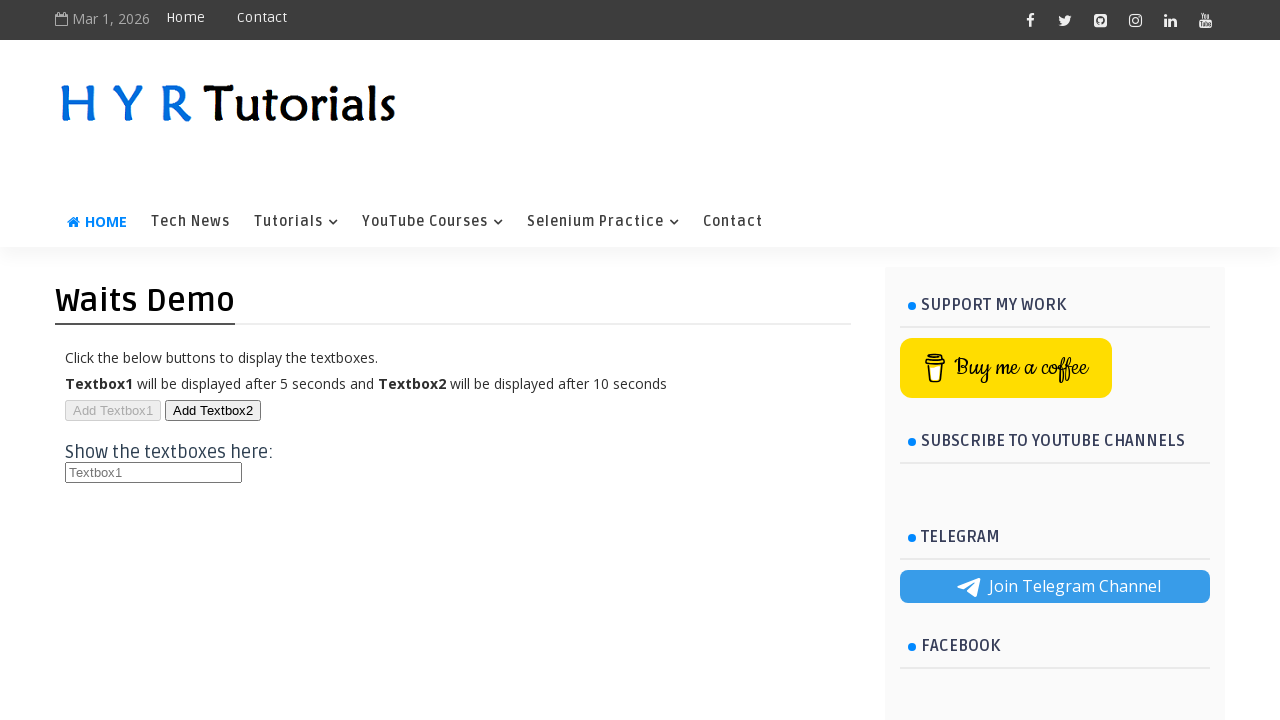

Filled text field with 'This is my custom text using Explict Wait' on #txt1
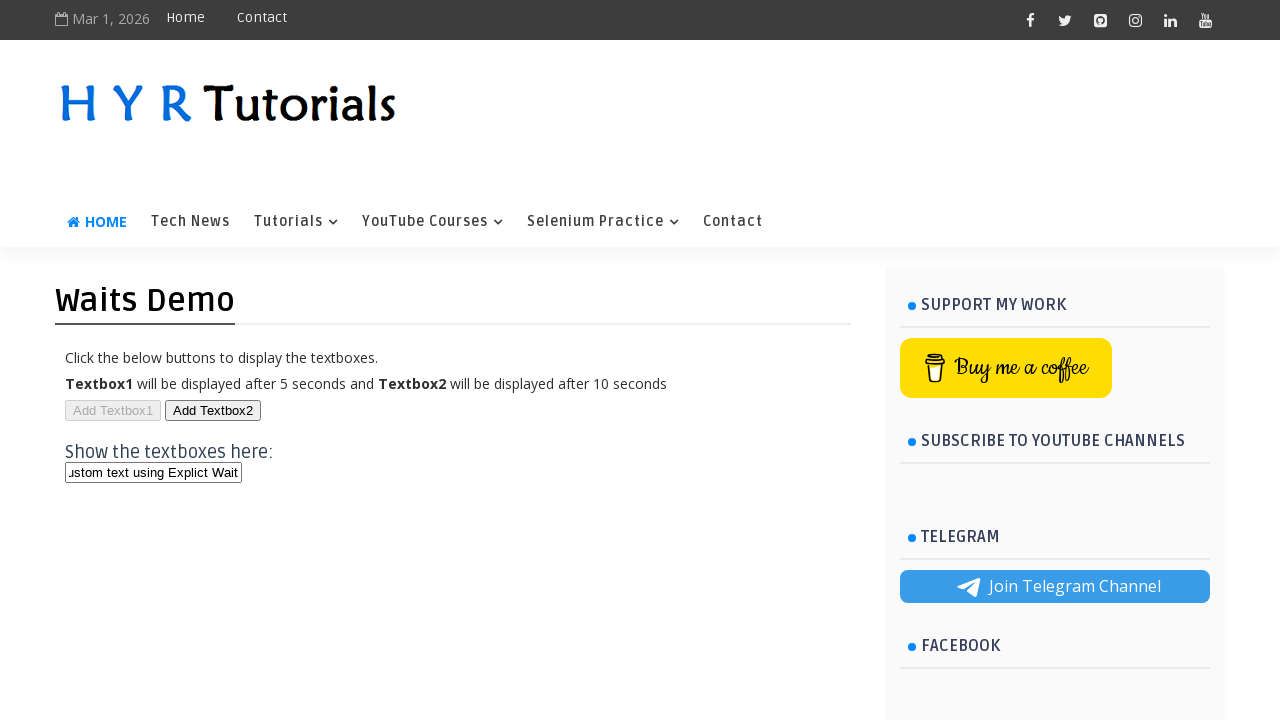

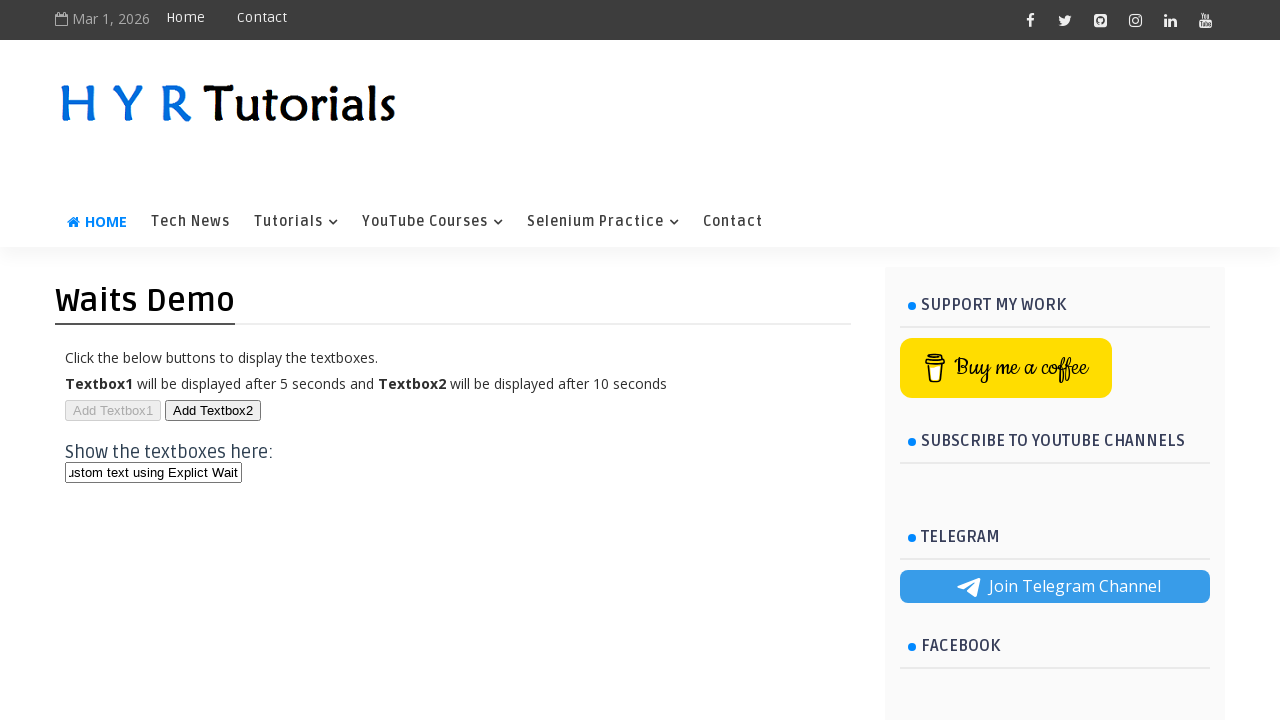